Tests checkbox functionality by ensuring the first checkbox is selected - clicks it if not already selected, then verifies it is selected.

Starting URL: http://the-internet.herokuapp.com/checkboxes

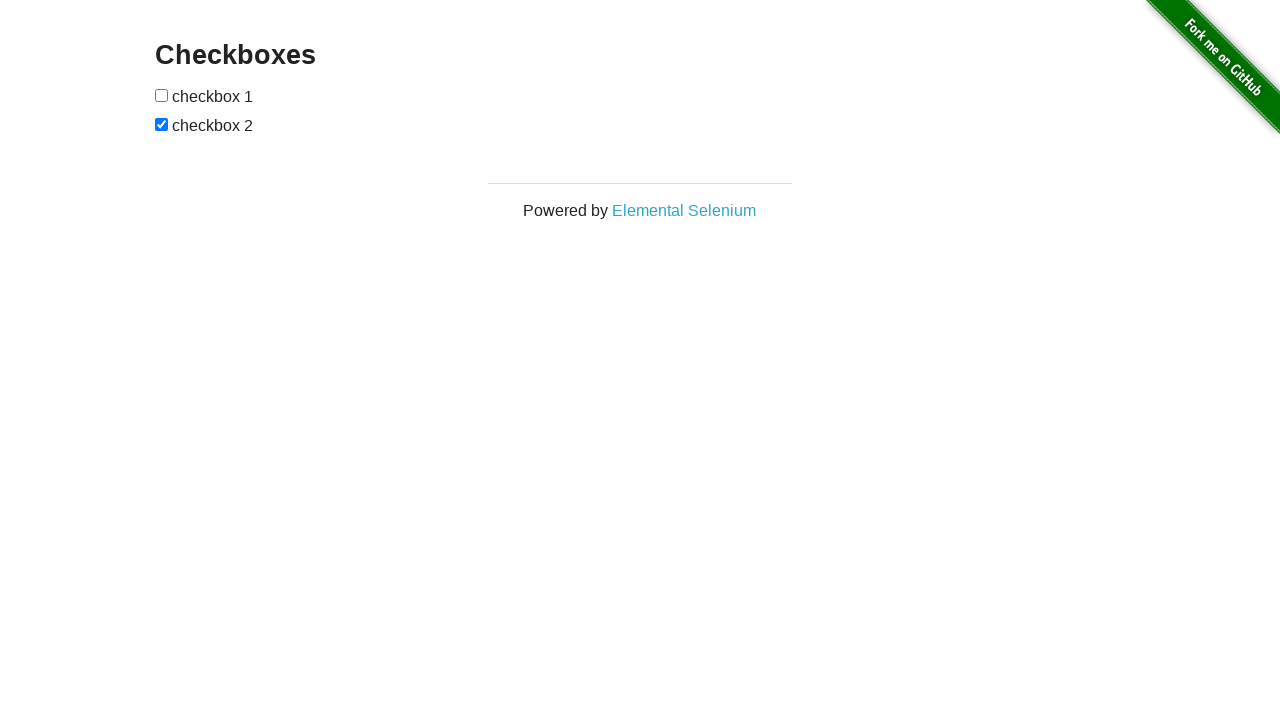

Located all checkboxes on the page
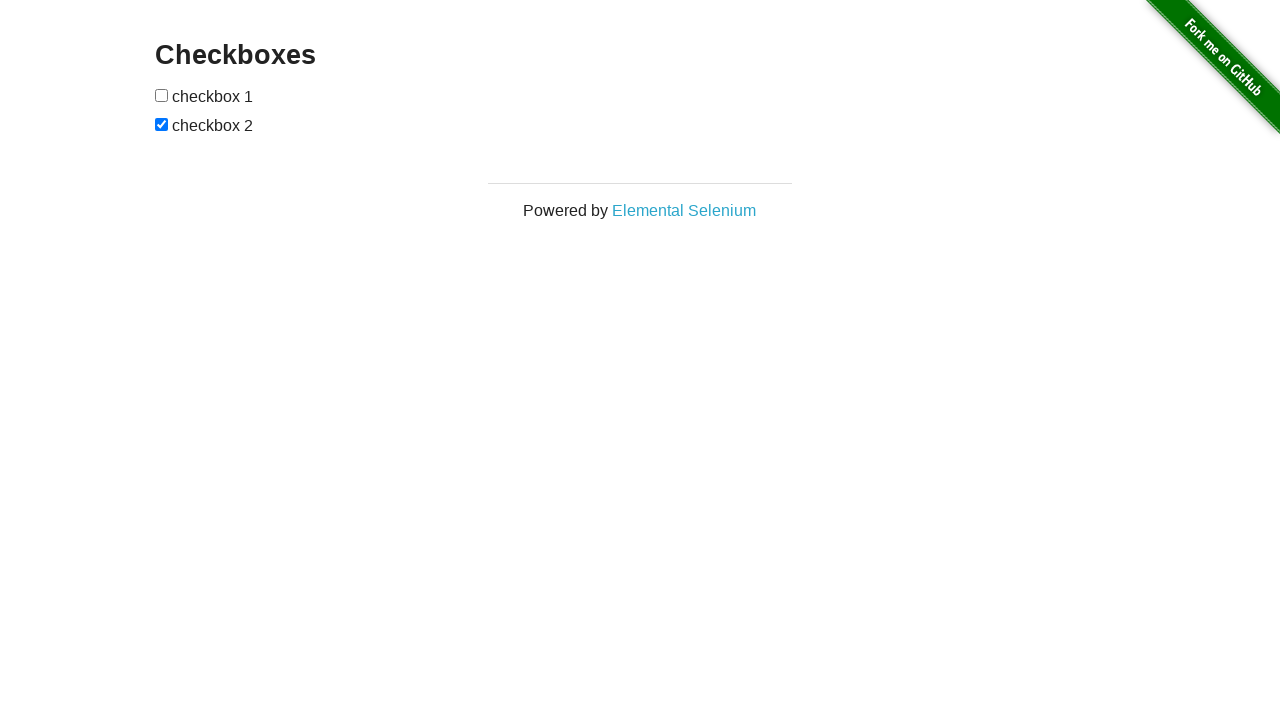

Selected the first checkbox element
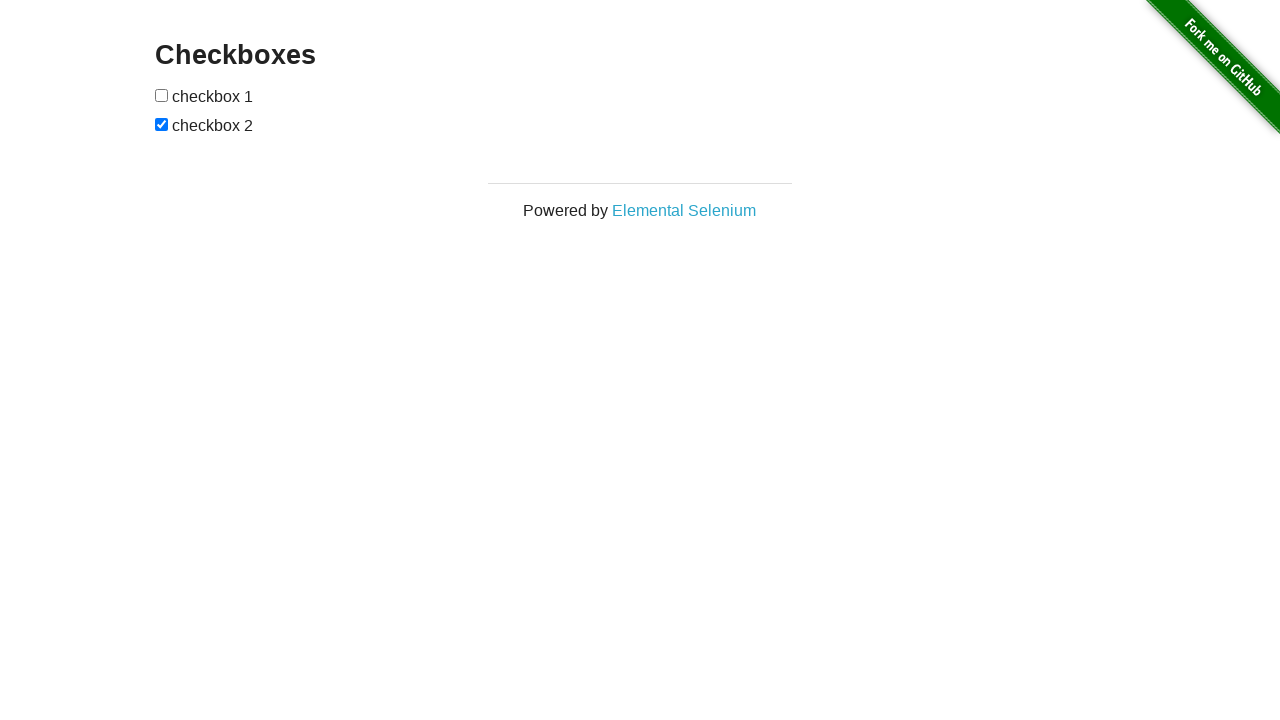

Checked if first checkbox is selected - it is not
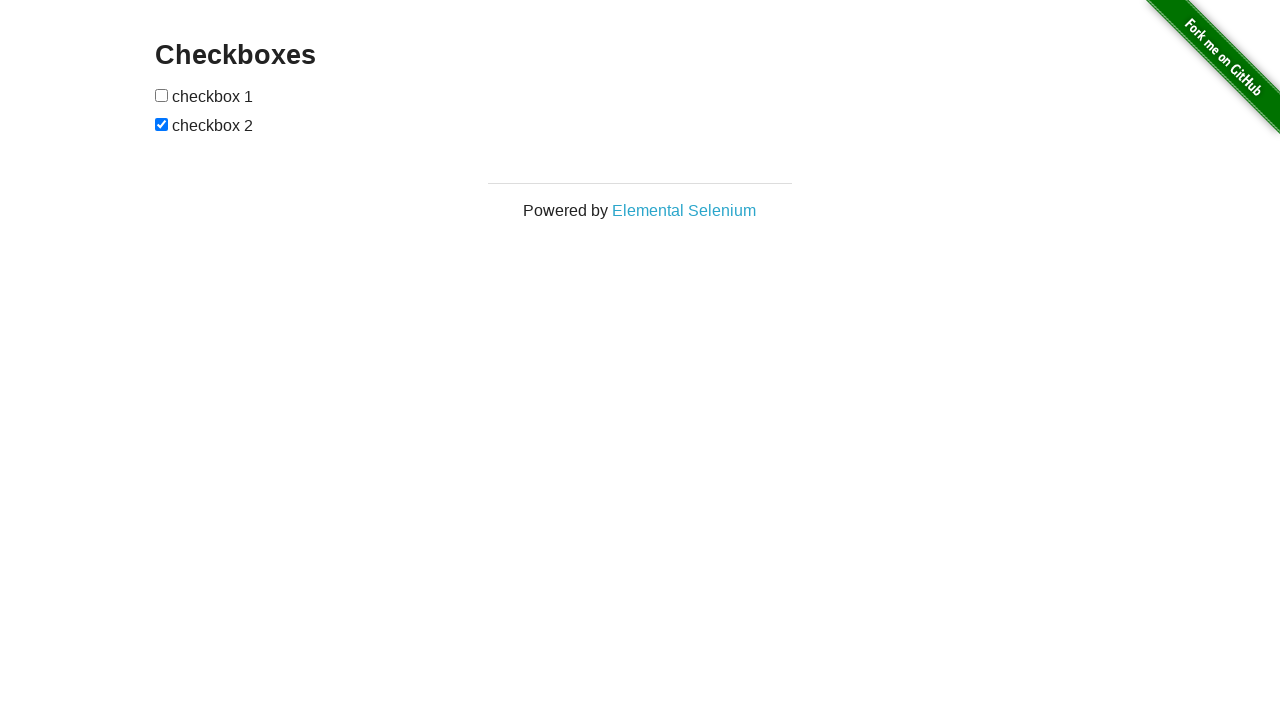

Clicked the first checkbox to select it at (162, 95) on input[type='checkbox'] >> nth=0
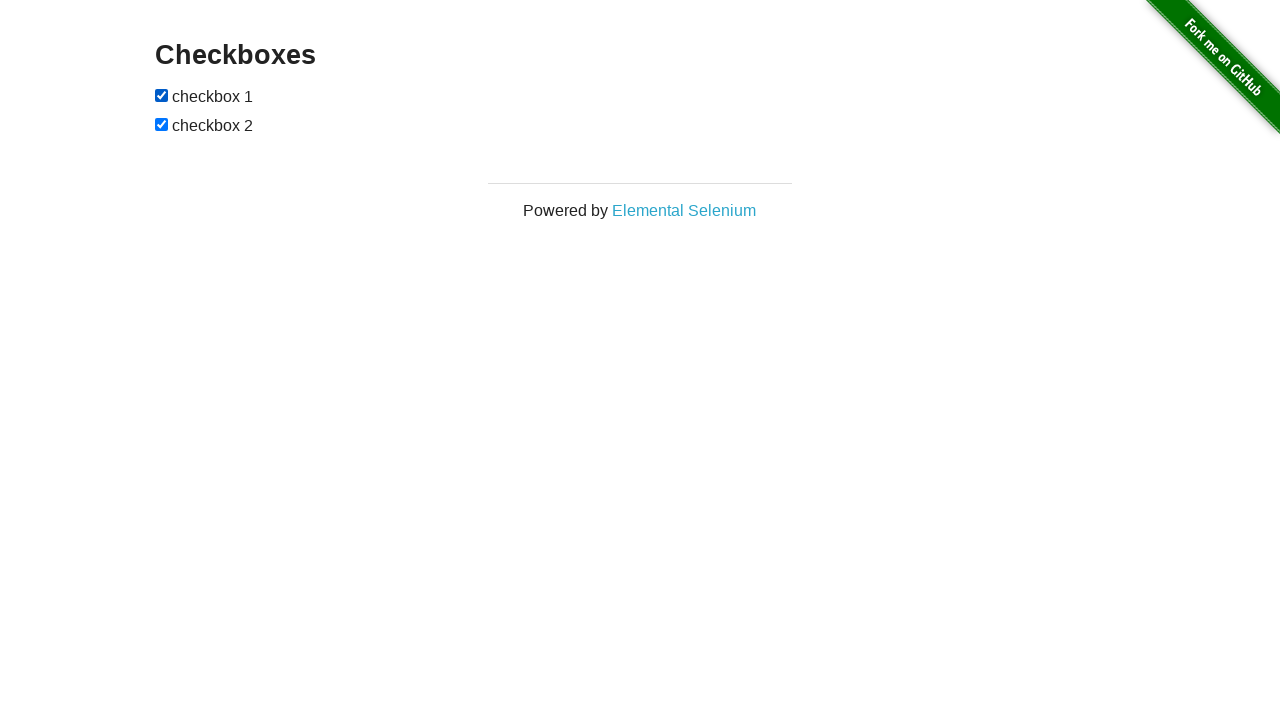

Verified that the first checkbox is now selected
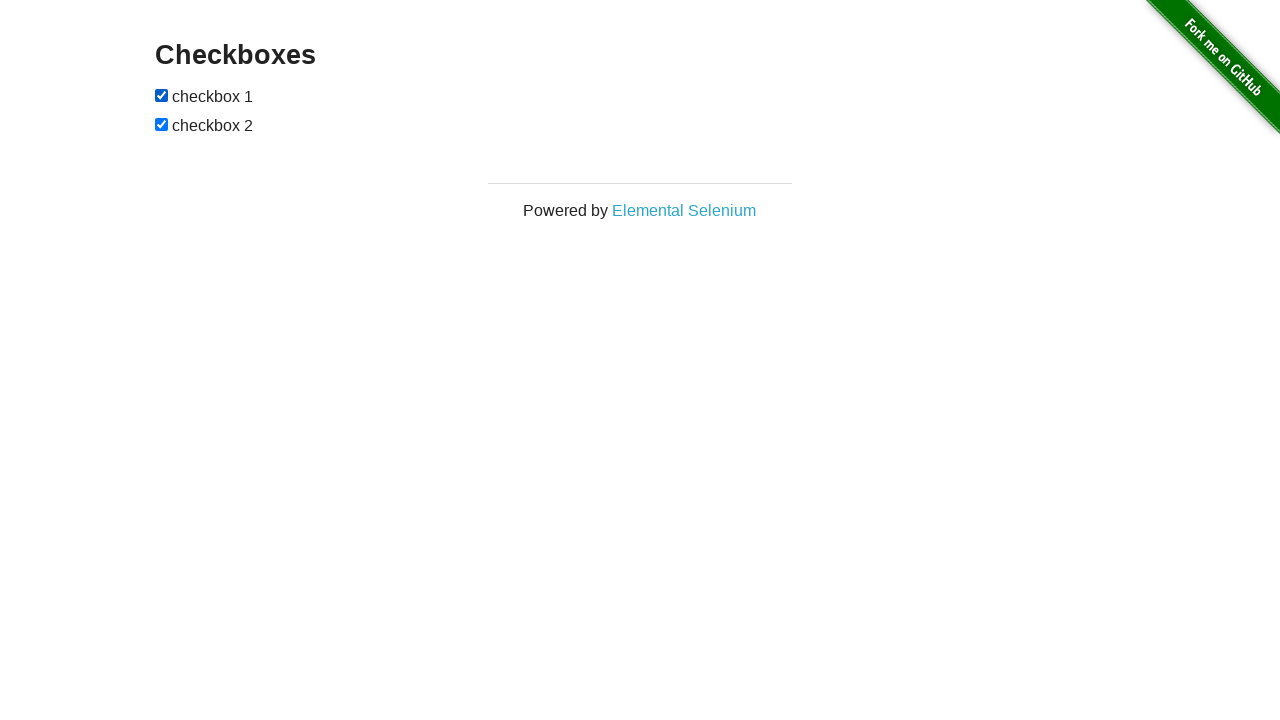

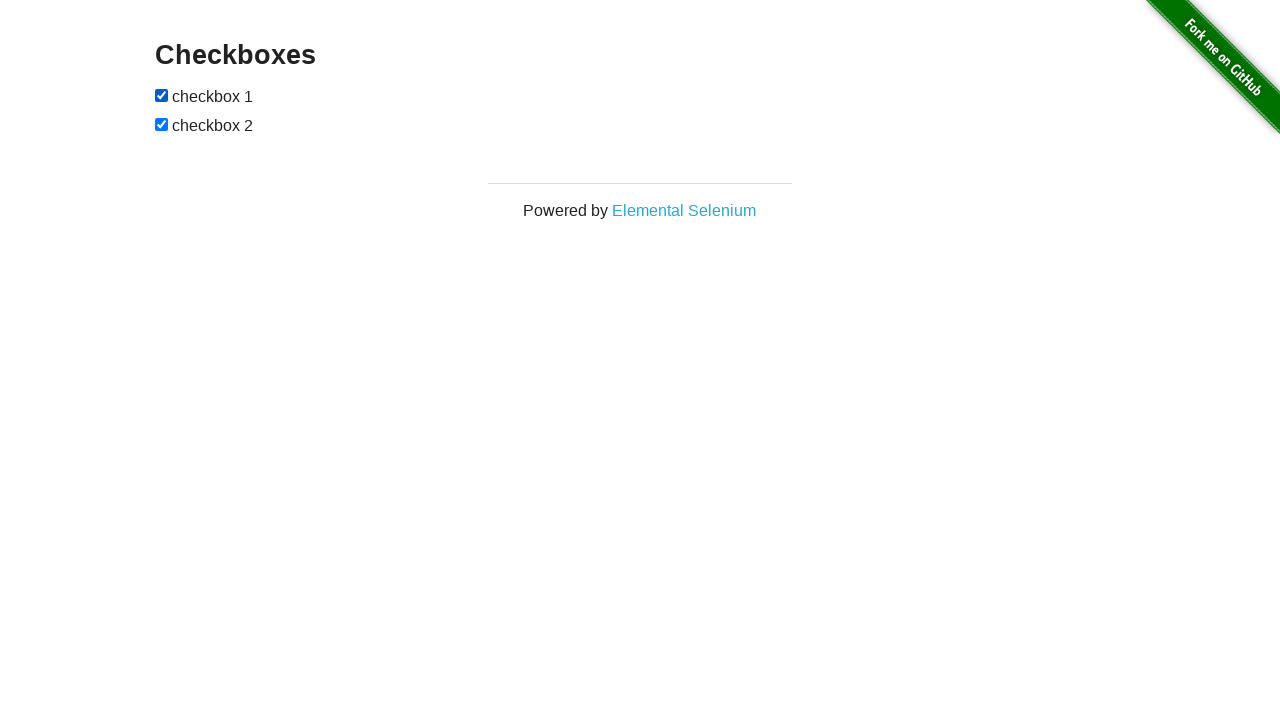